Tests right-click context menu functionality by performing a right-click action on an image element

Starting URL: http://deluxe-menu.com/popup-mode-sample.html

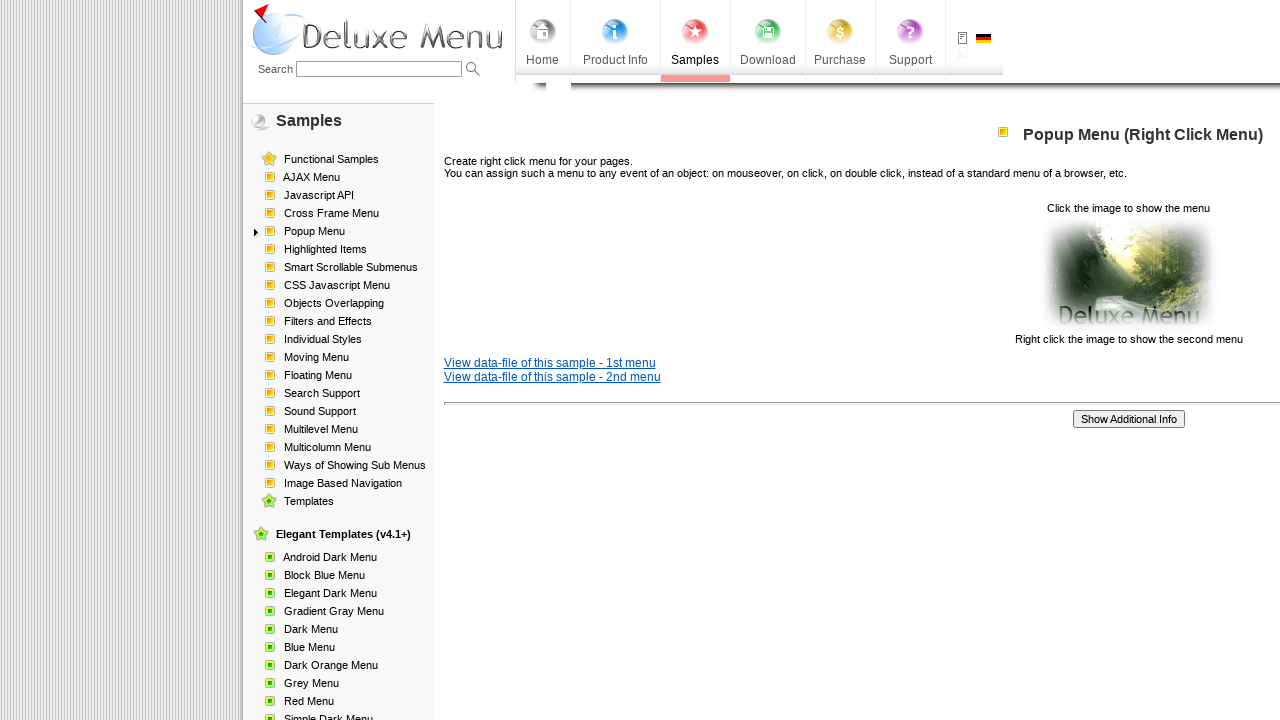

Located image element with cursor pointer style
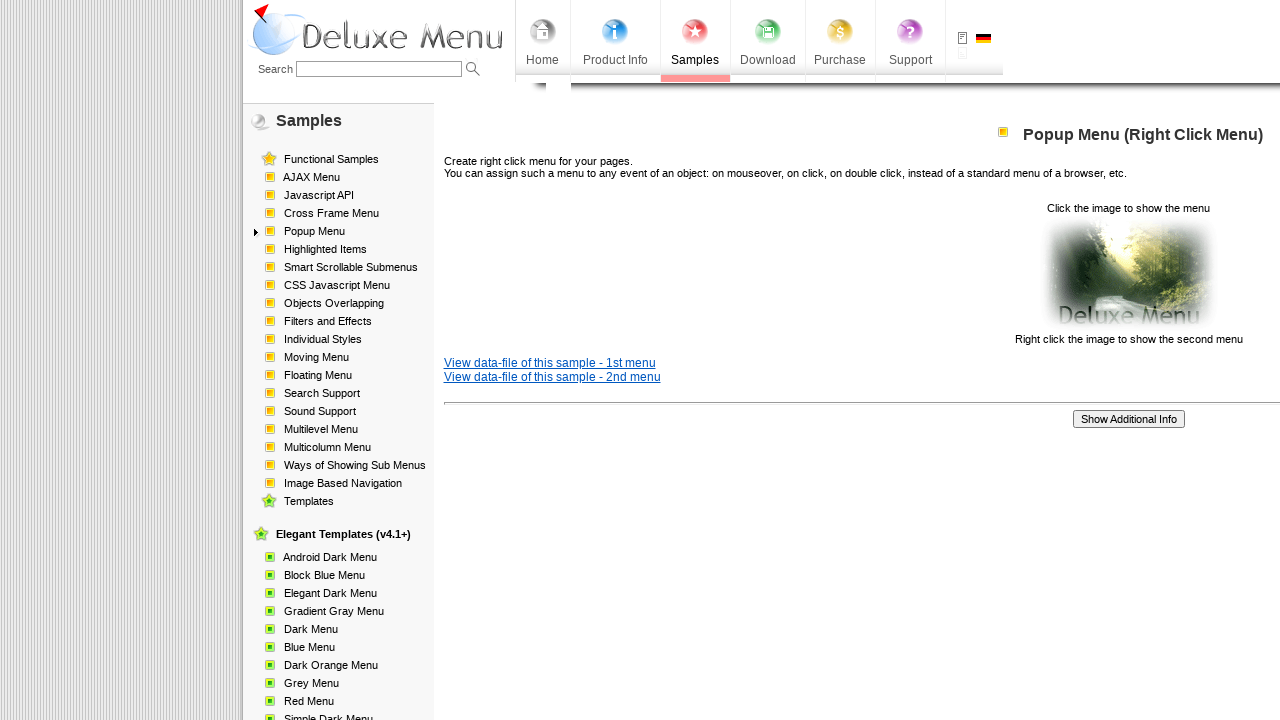

Performed right-click (context click) on the image element at (1128, 274) on xpath=//img[@style='cursor: pointer;']
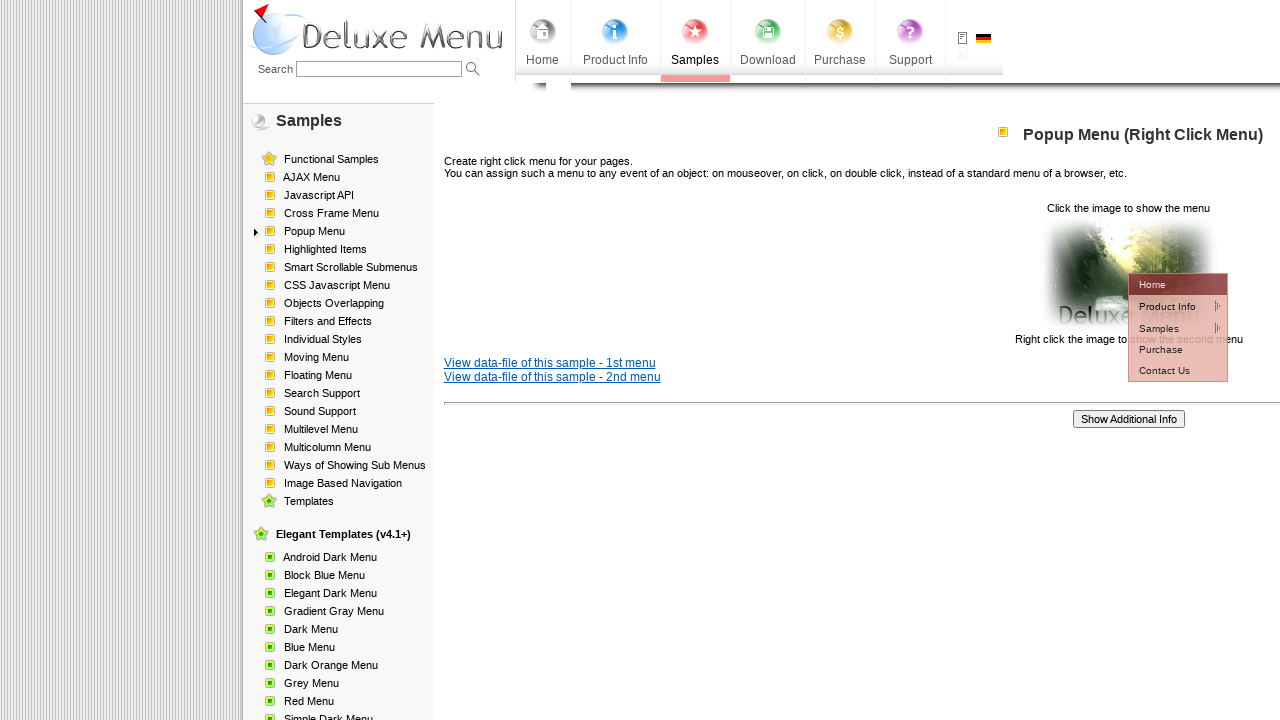

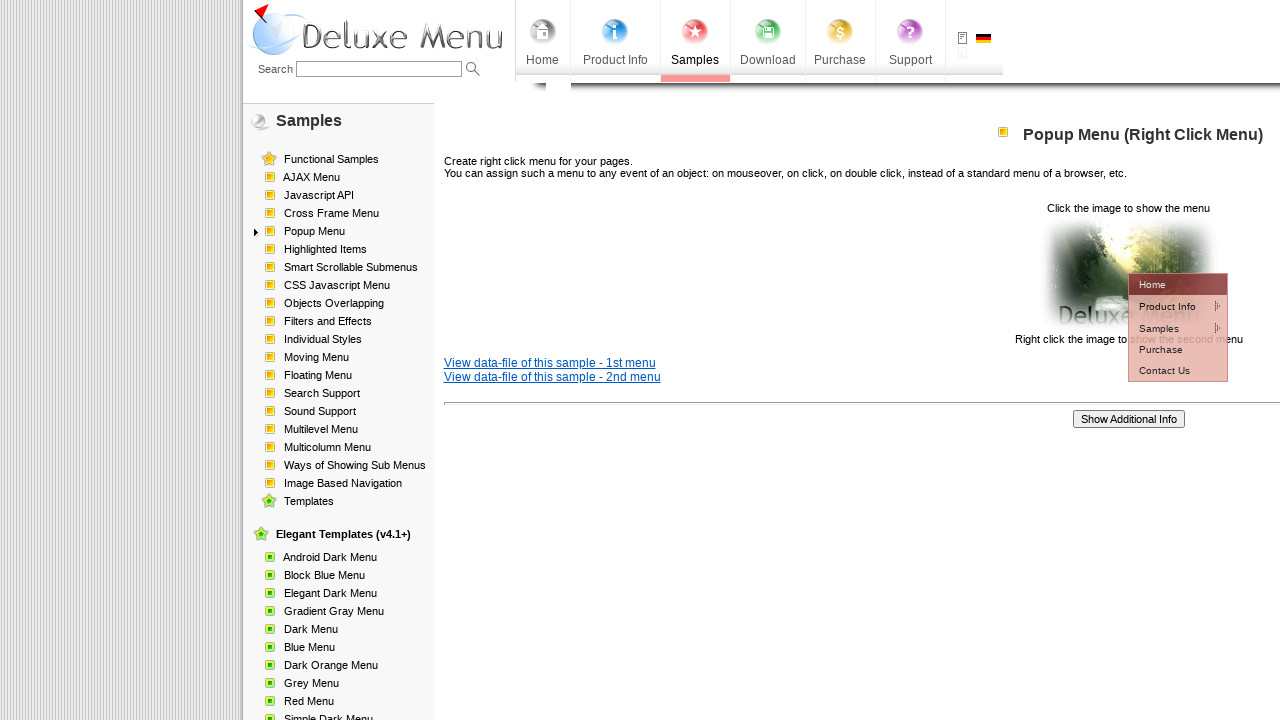